Tests navigation to the Python.org documentation page by clicking the documentation link and verifying the page title

Starting URL: https://www.python.org

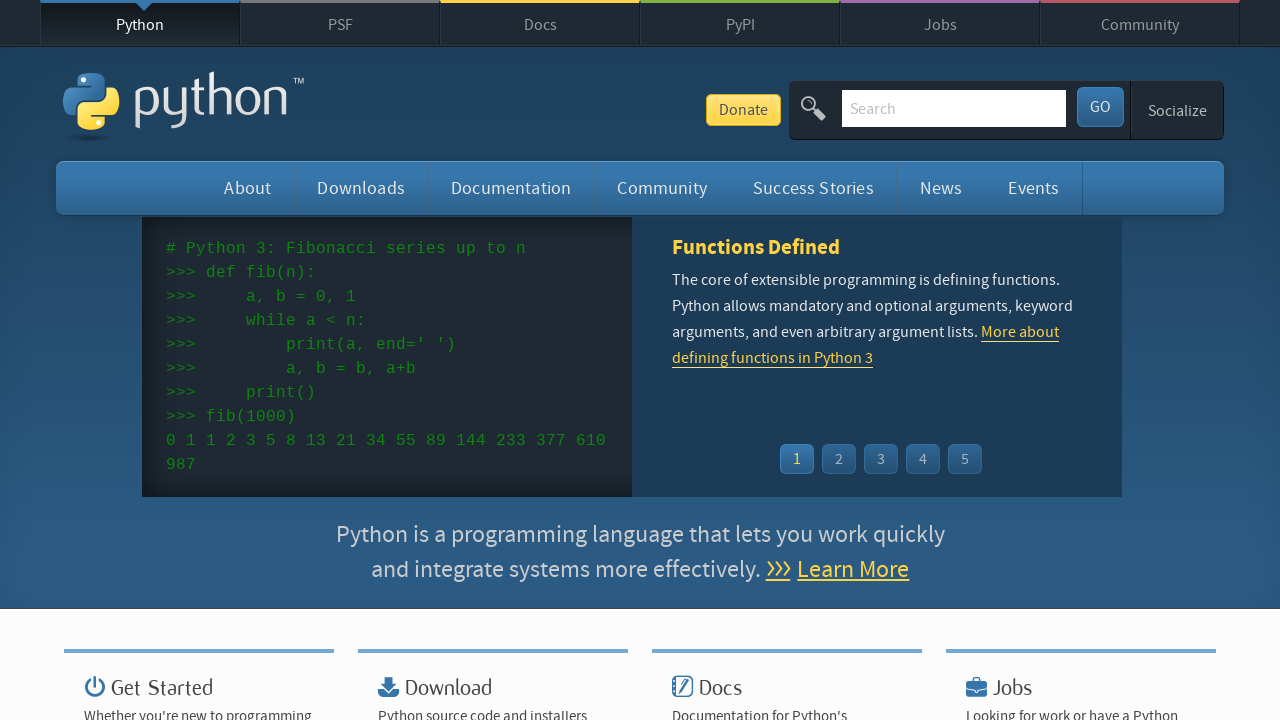

Clicked on the documentation link at (511, 188) on a[href="/doc/"]
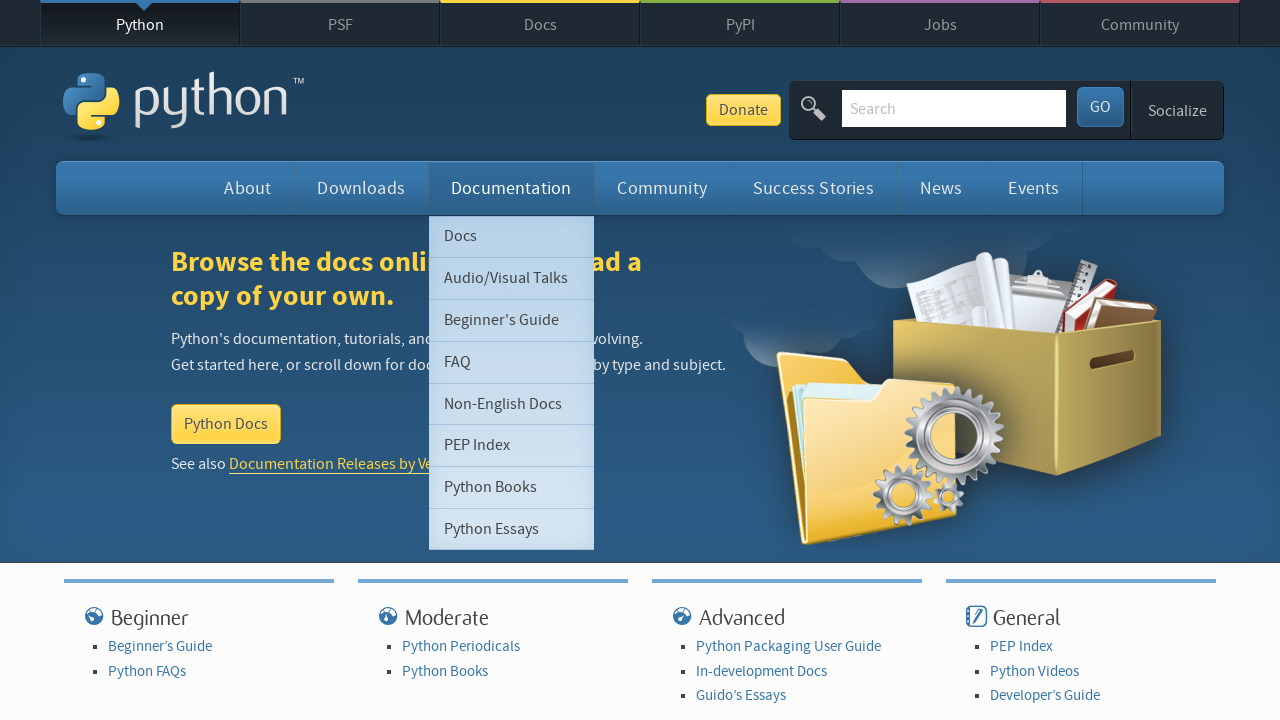

Documentation page loaded (domcontentloaded)
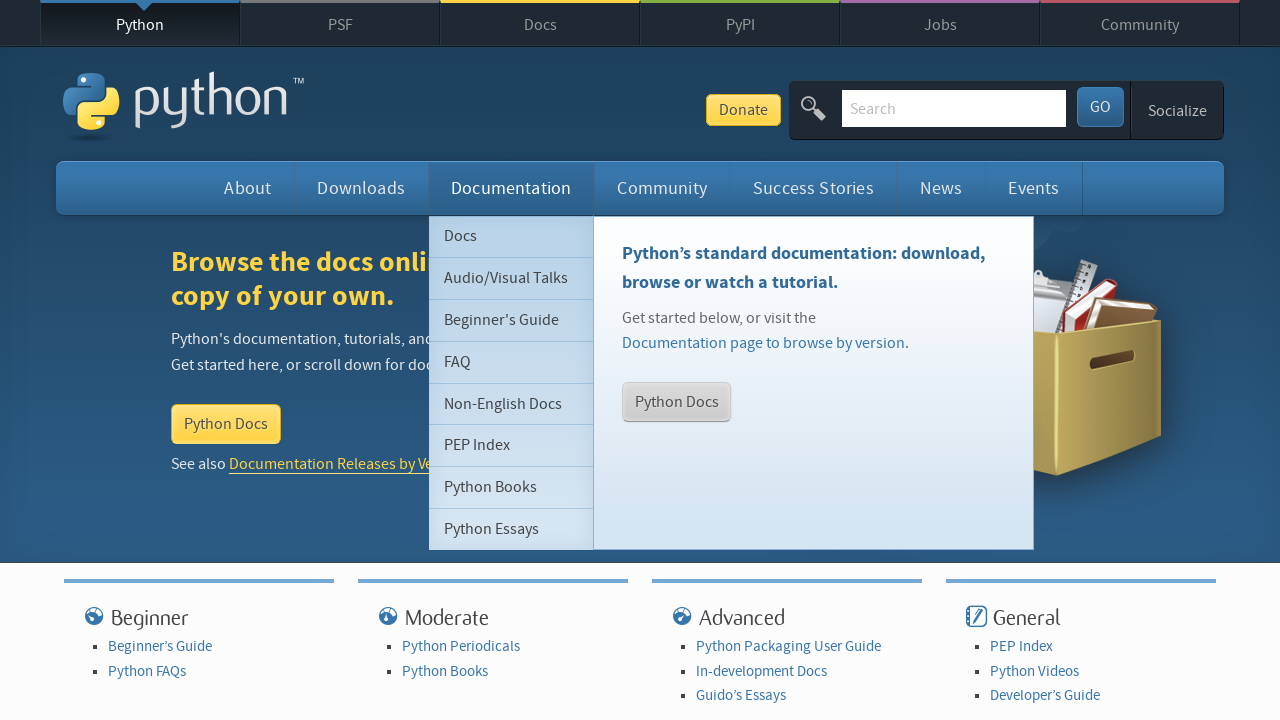

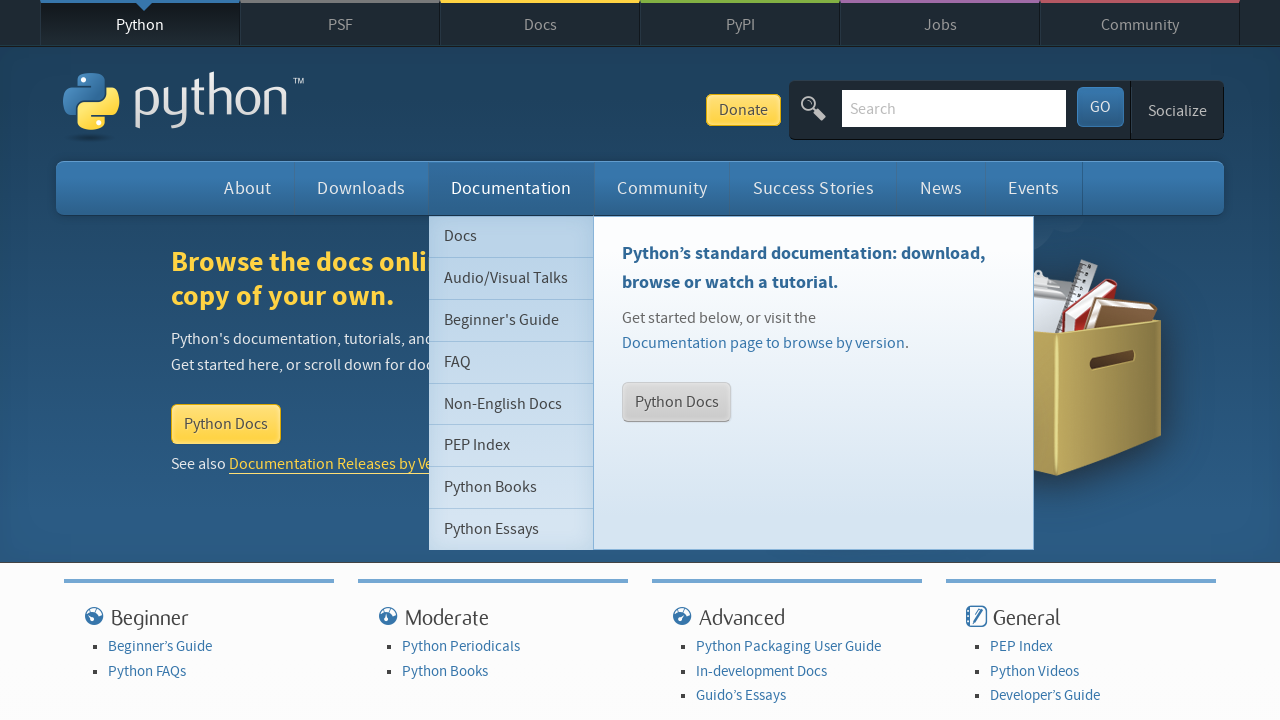